Tests registration form completion on Sharelane by filling all required fields with generated test data

Starting URL: https://www.sharelane.com/cgi-bin/register.py?page=2&zip_code=12345&first_name=&last_name=&email=&password1=&password2=

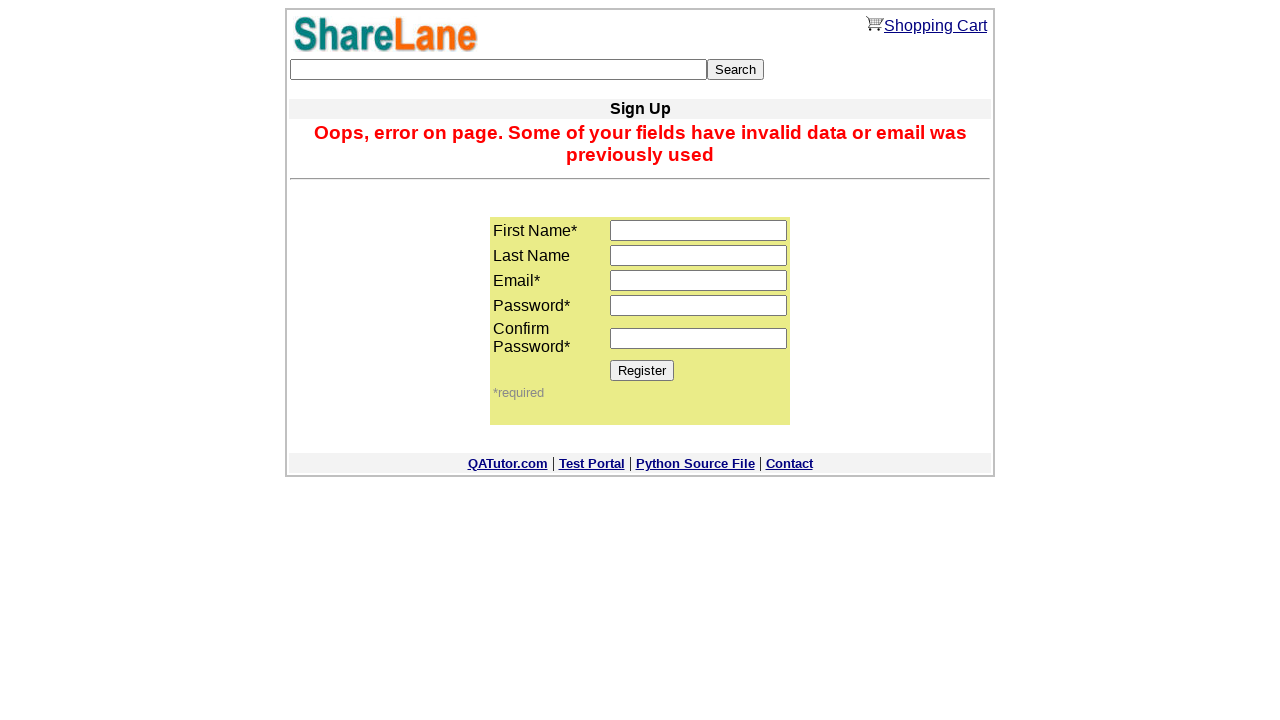

Filled first name field with 'John' on input[name='first_name']
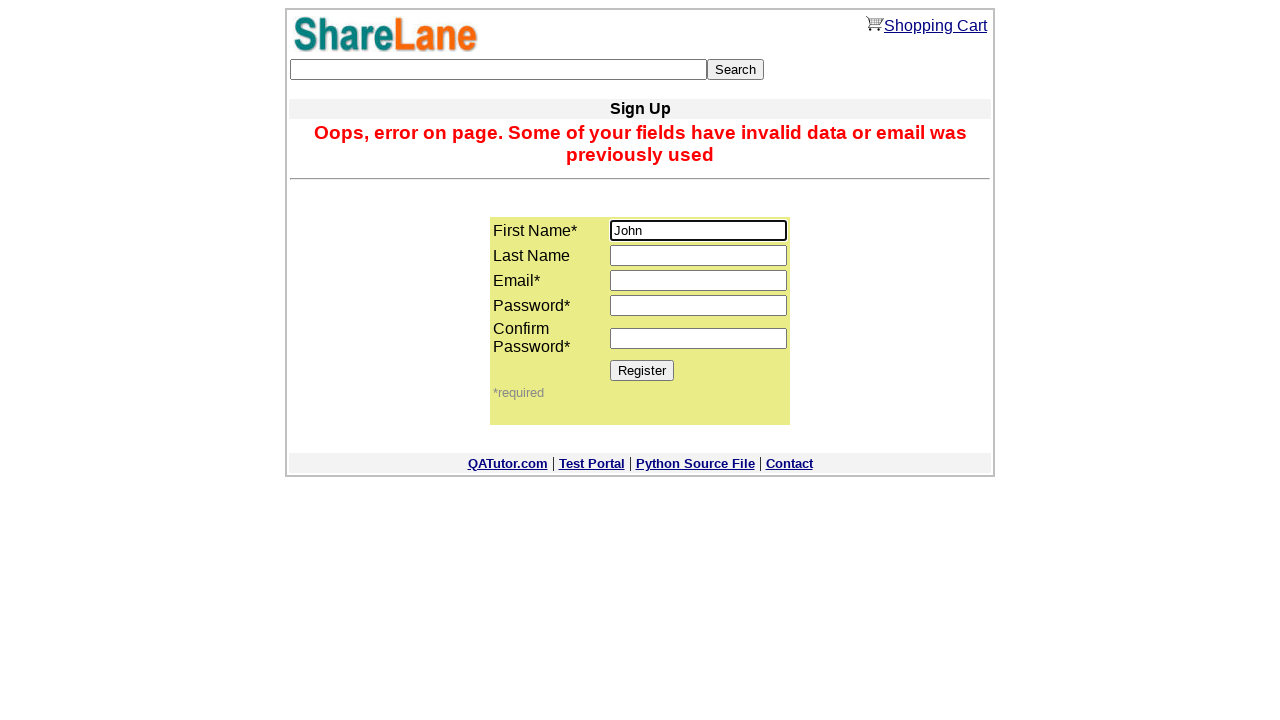

Filled last name field with 'Smith' on input[name='last_name']
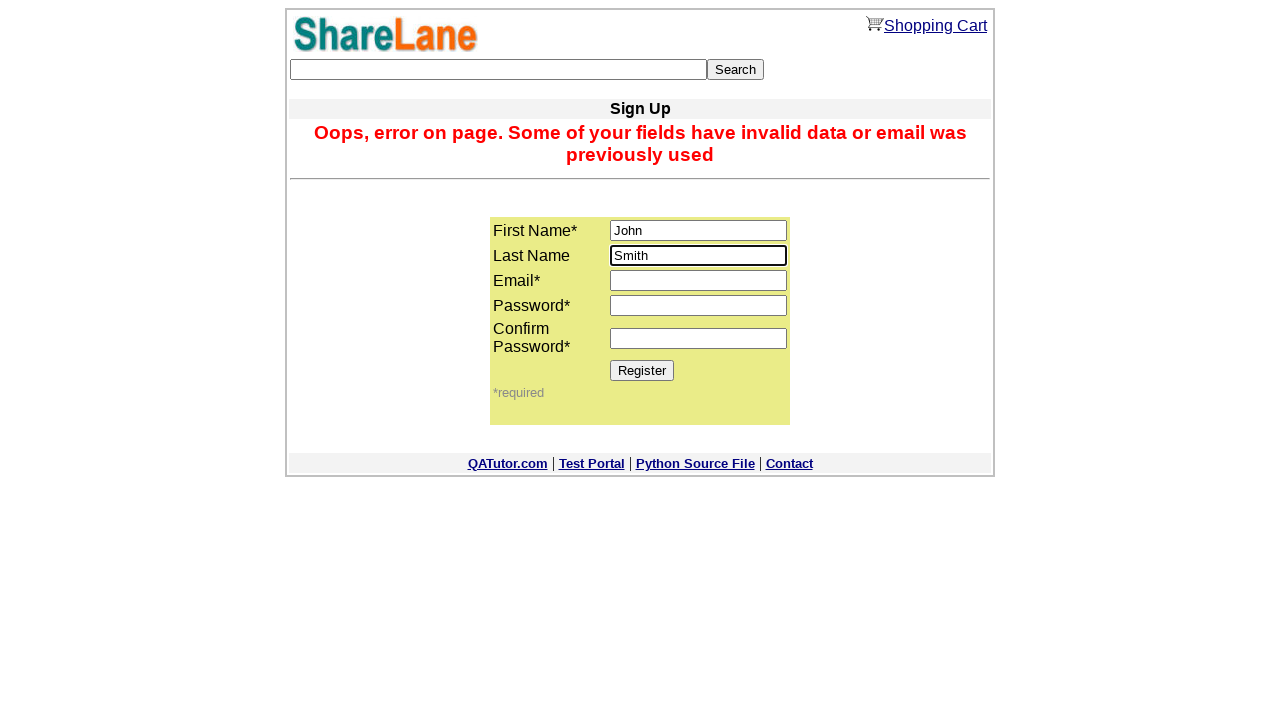

Filled email field with 'testuser847@example.com' on input[name='email']
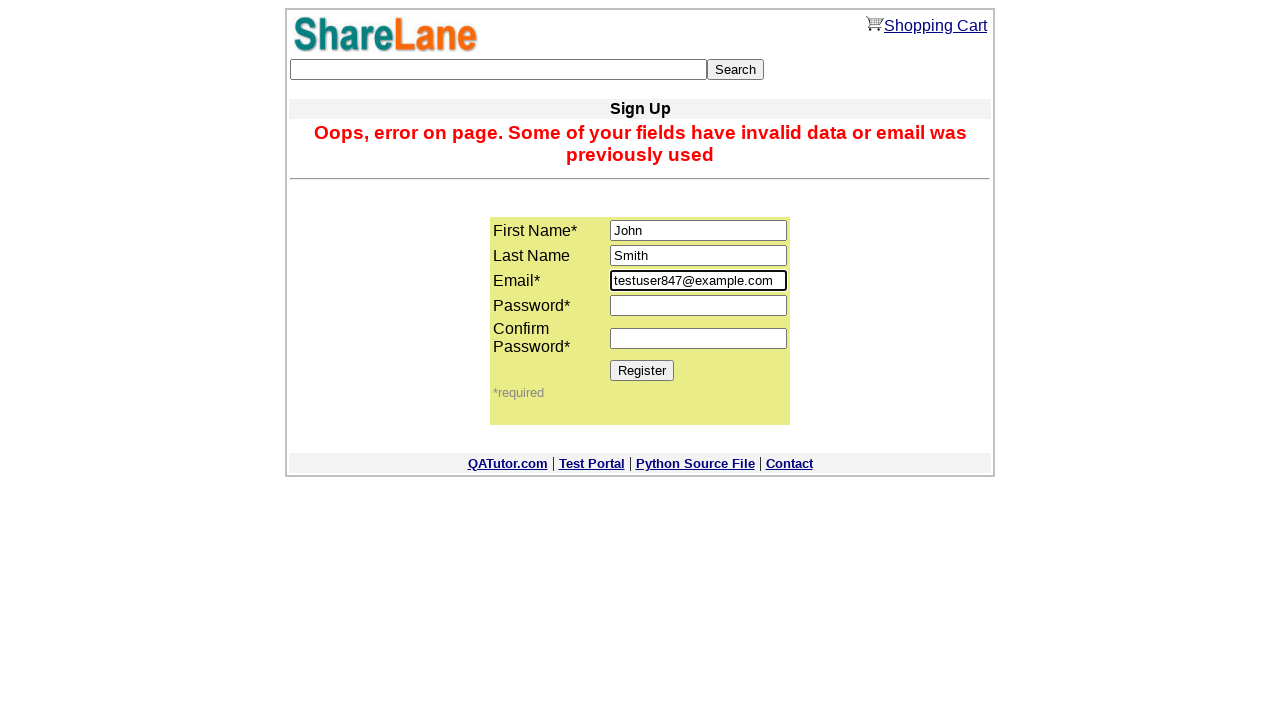

Filled password1 field with 'SecurePass123' on input[name='password1']
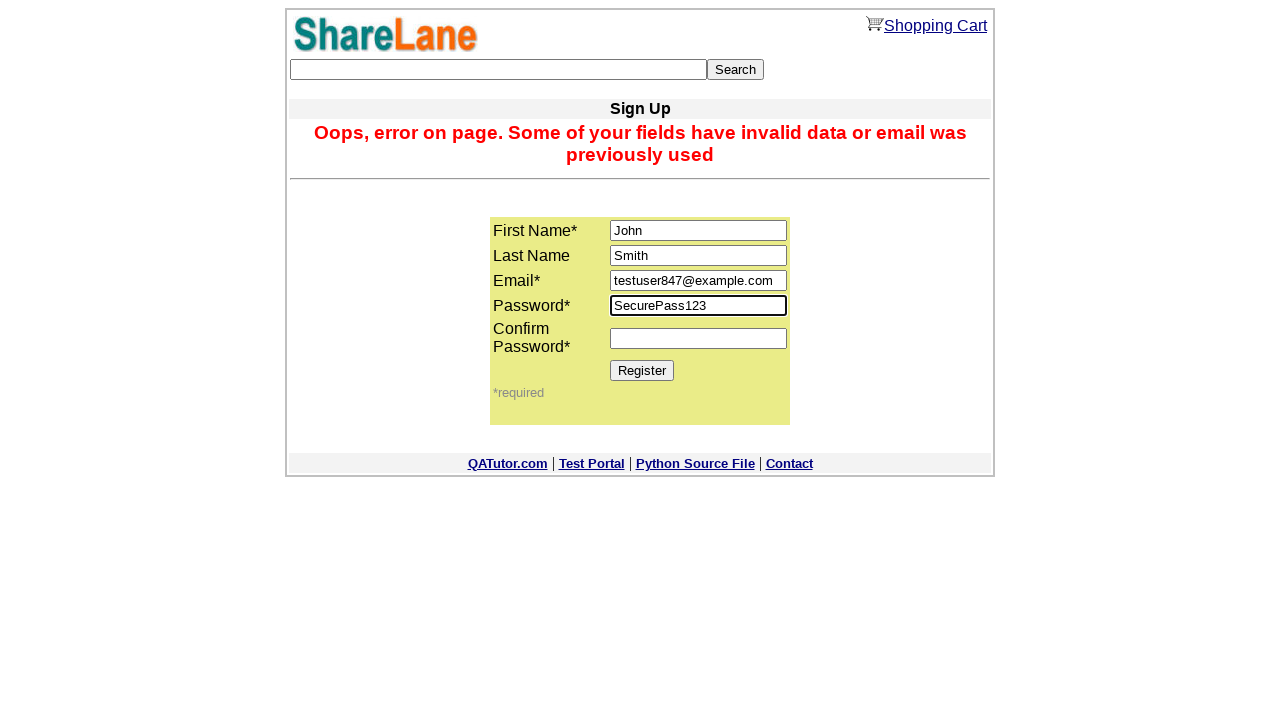

Filled password2 field with 'SecurePass123' on input[name='password2']
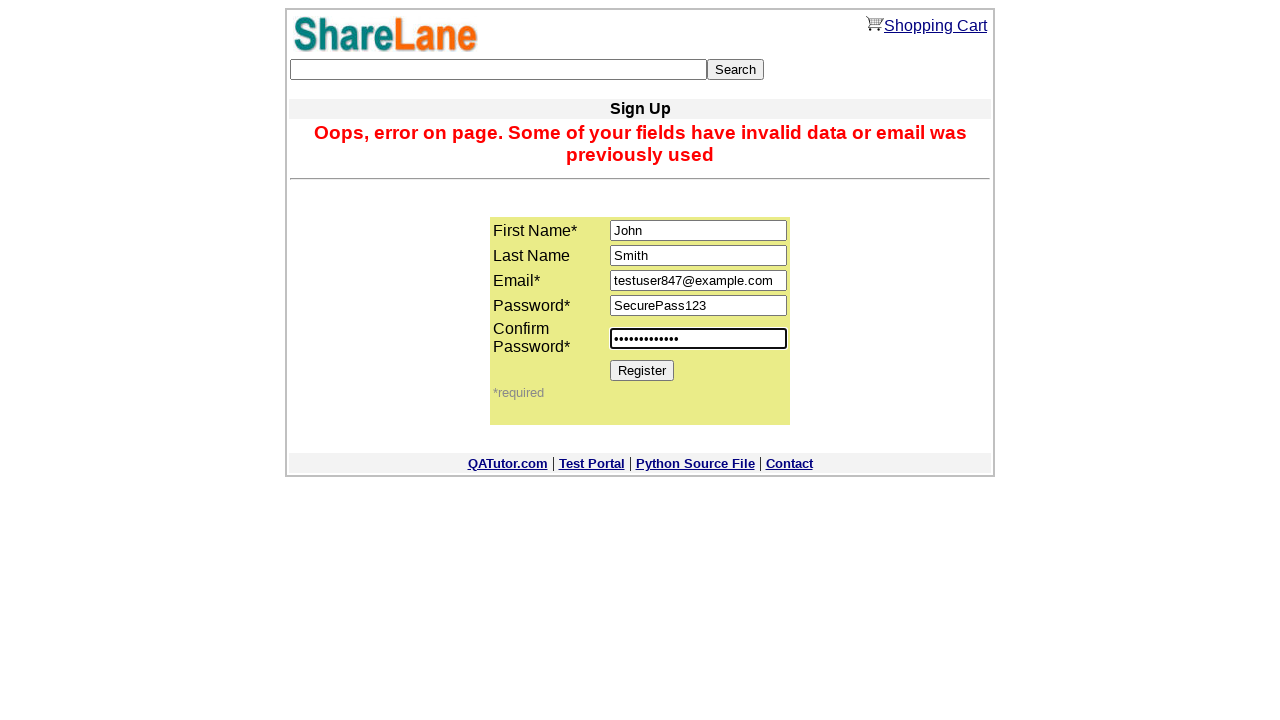

Register button is visible
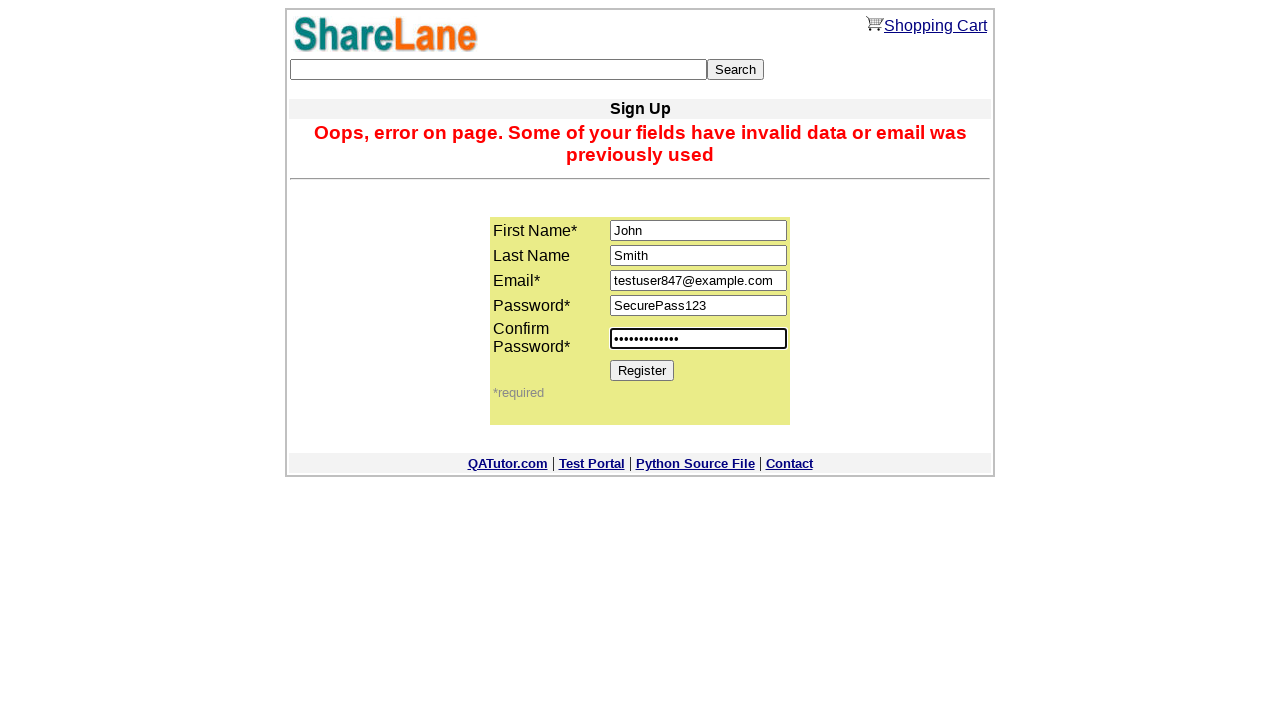

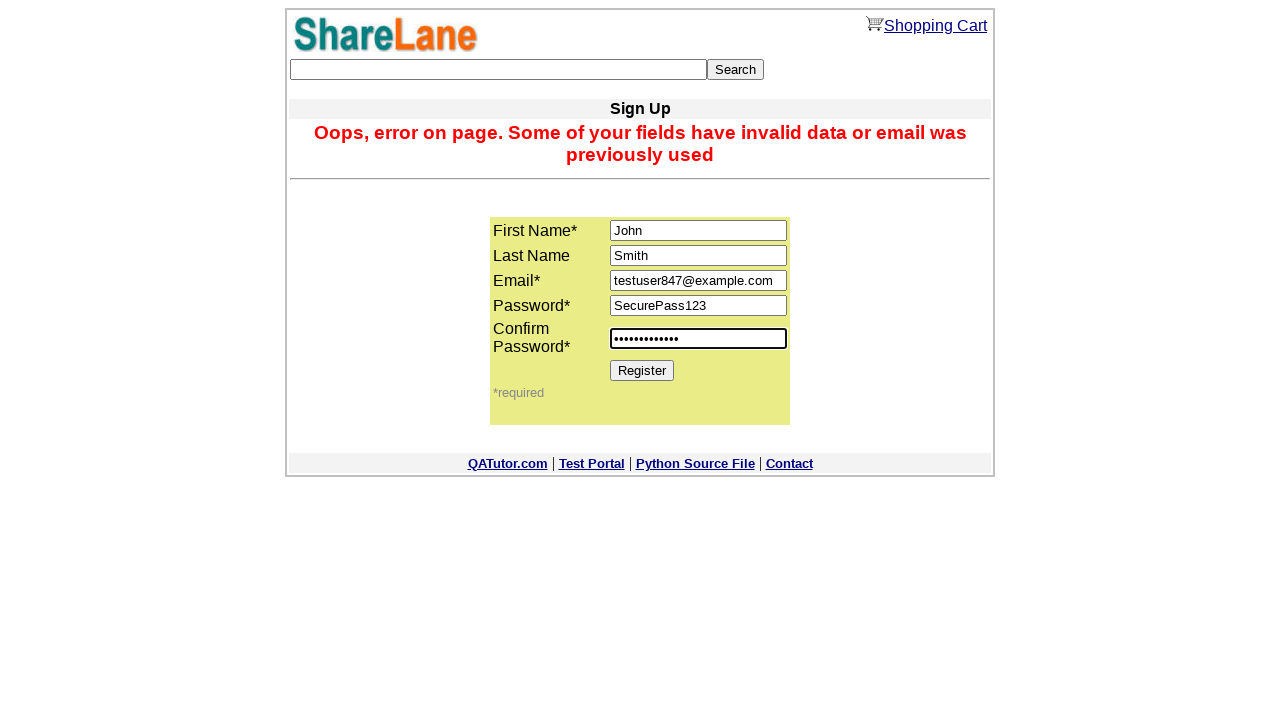